Tests the Disappearing Elements page by clicking on the link and then repeatedly checking for 5 menu options, refreshing the page until all 5 elements appear (since some elements randomly disappear on this demo page)

Starting URL: http://the-internet.herokuapp.com/

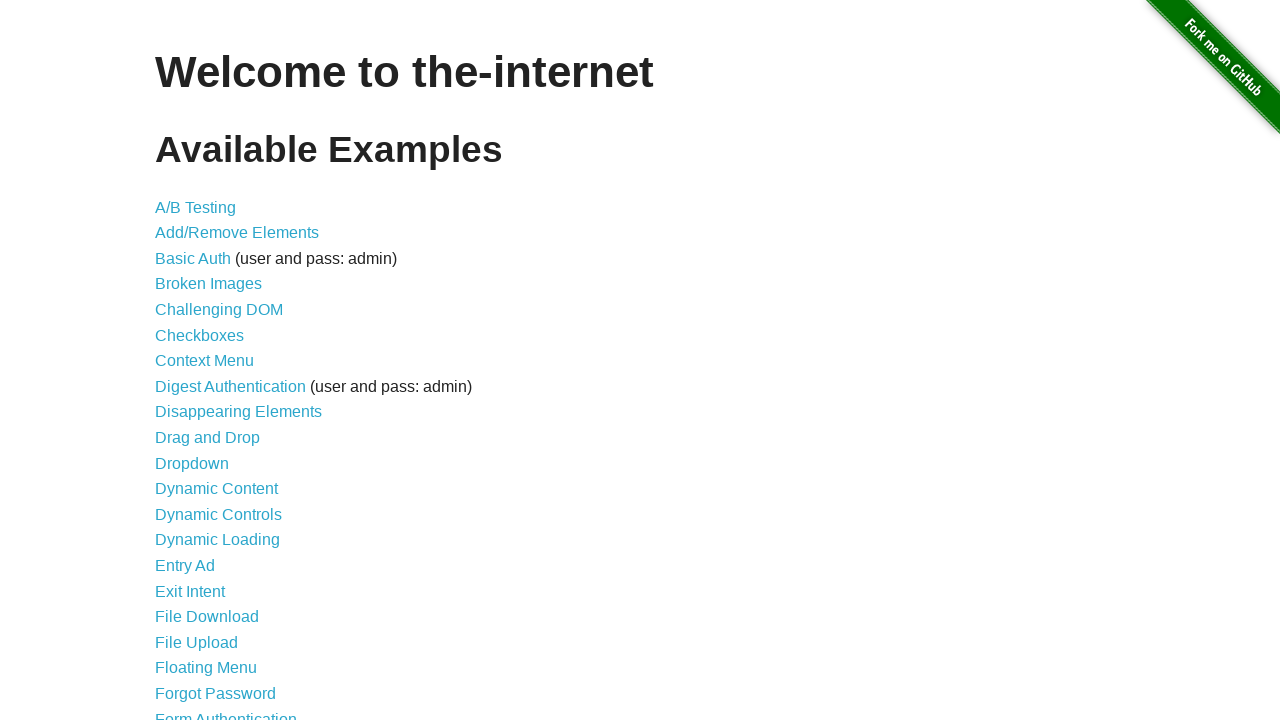

Clicked on Disappearing Elements link at (238, 412) on a:text('Disappearing Elements')
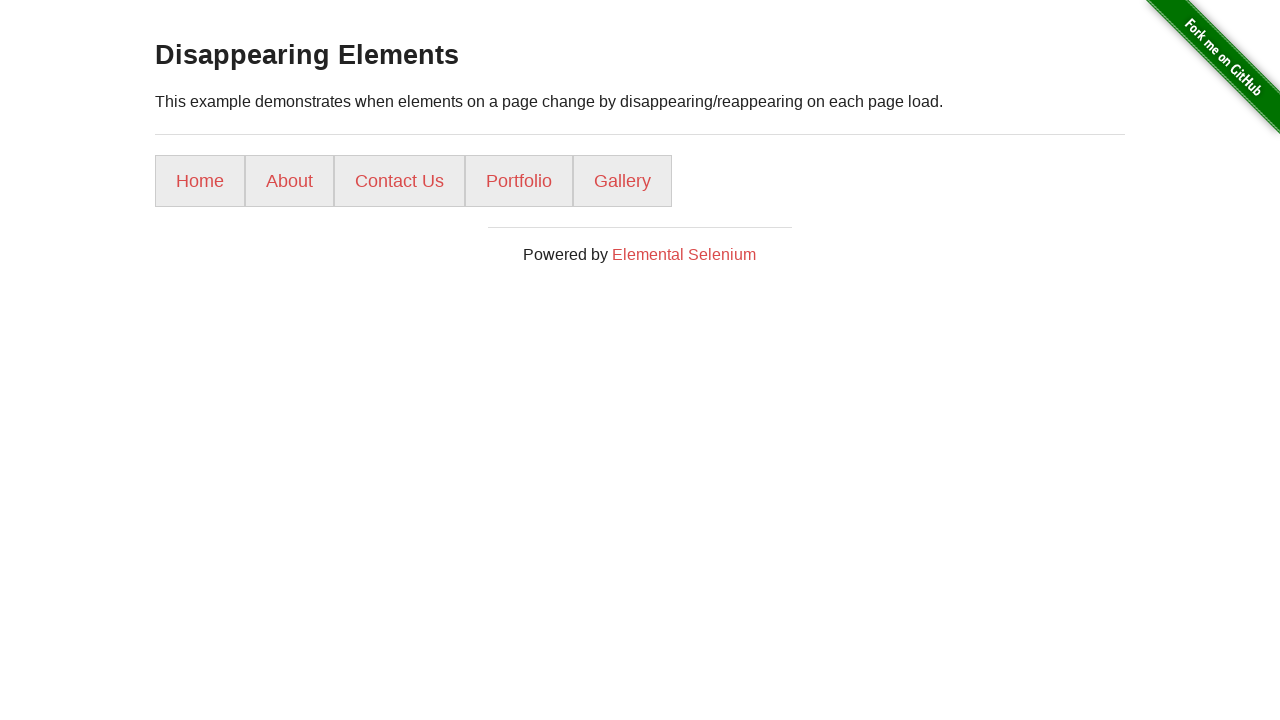

Menu loaded and selector 'ul li a' is available
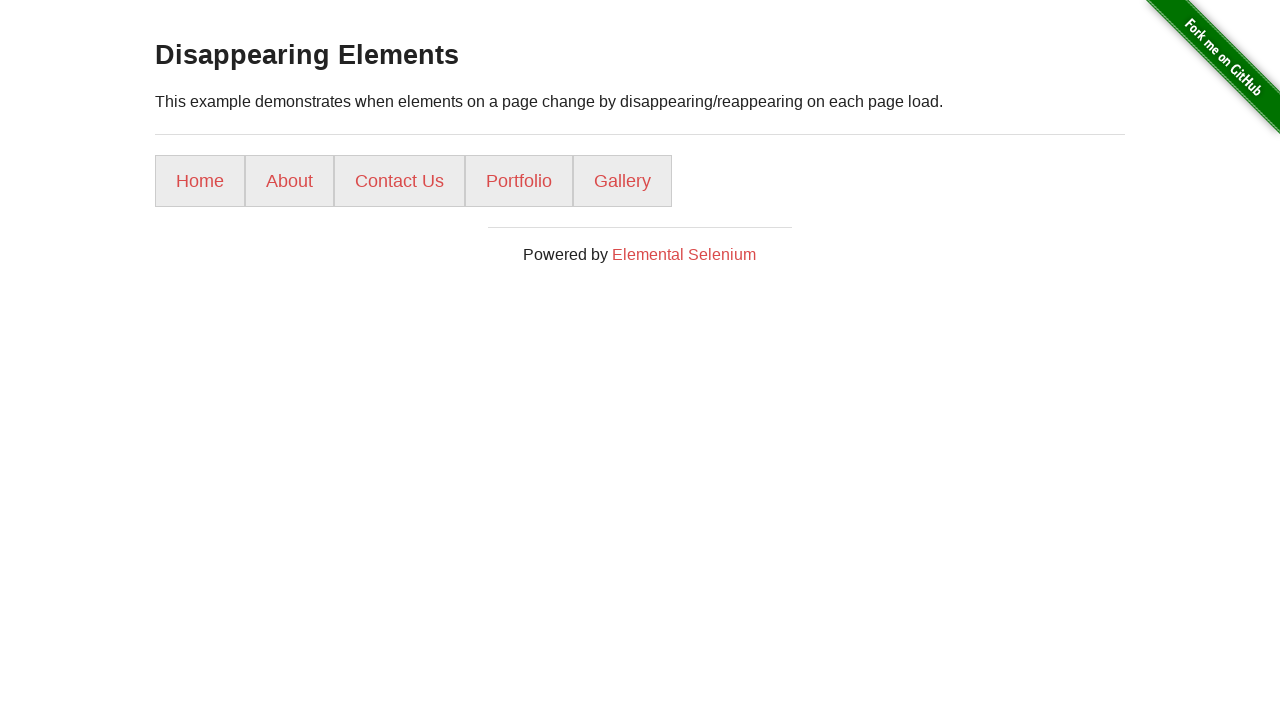

Found 5 menu options
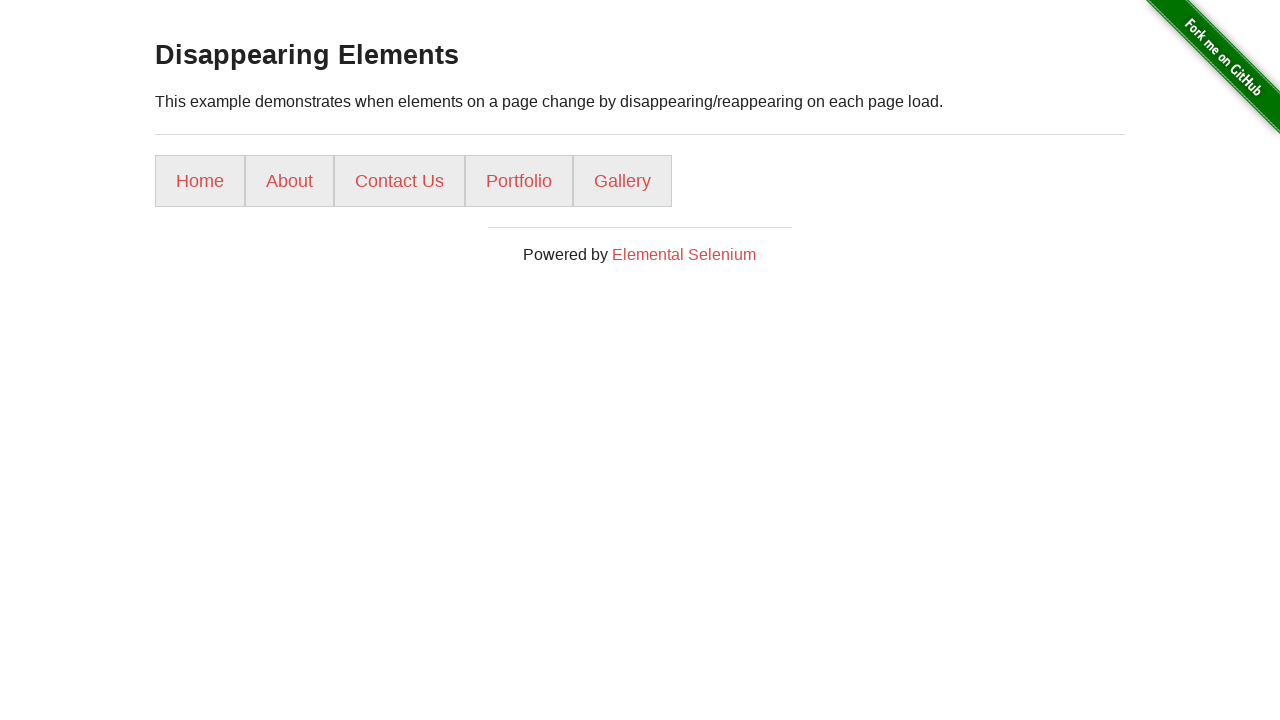

Verified all 5 menu options are present
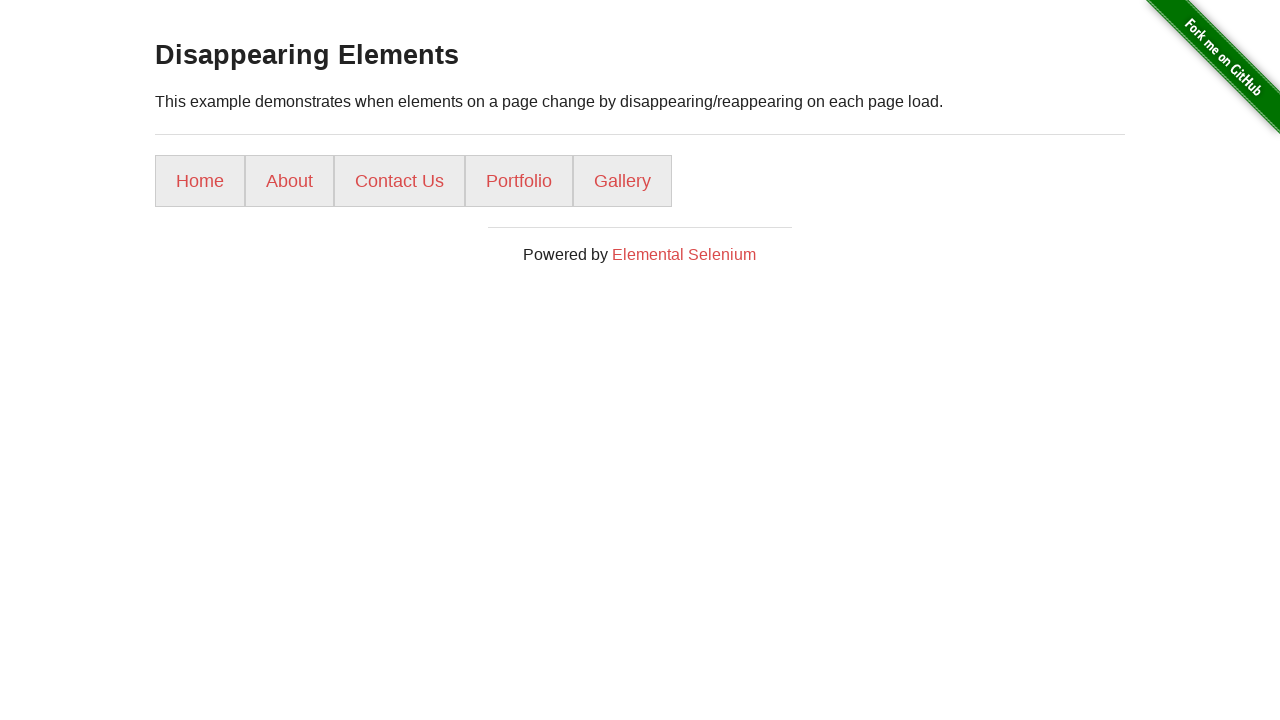

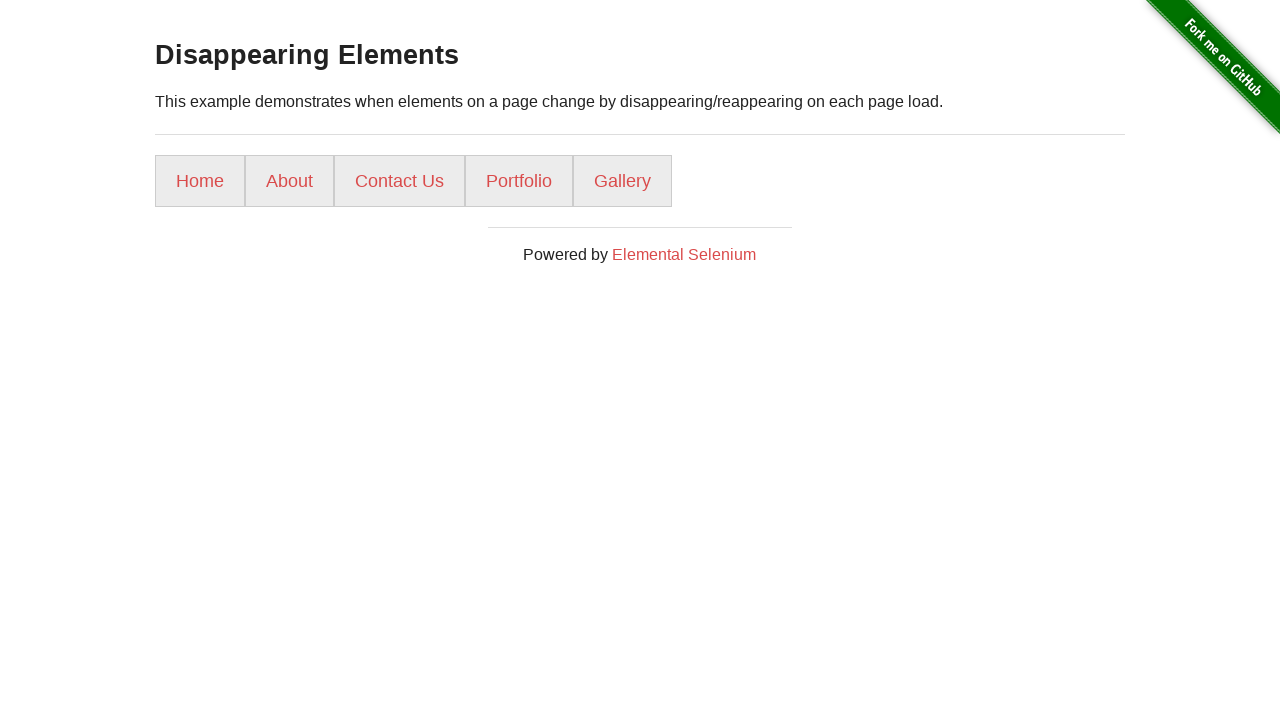